Tests radio button functionality by clicking the "Yes" option and verifying the selection state and display of confirmation text

Starting URL: https://demoqa.com/radio-button

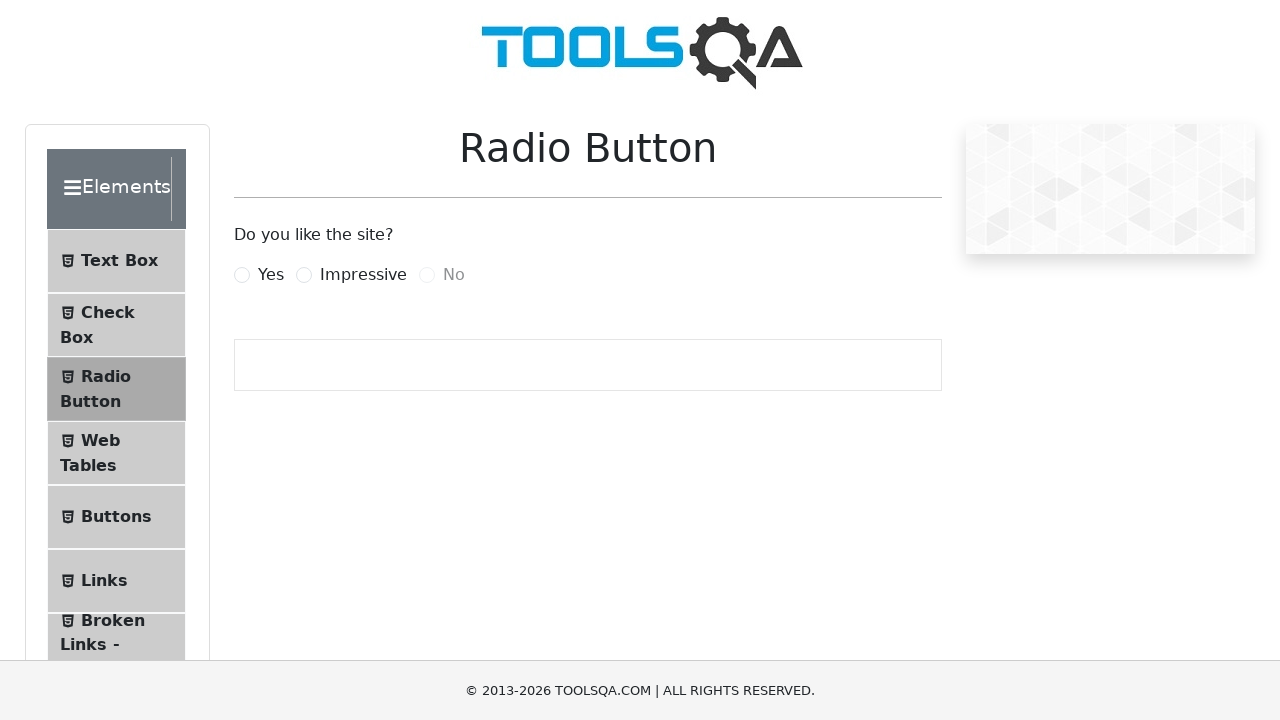

Clicked the 'Yes' radio button at (271, 275) on label:has-text('Yes')
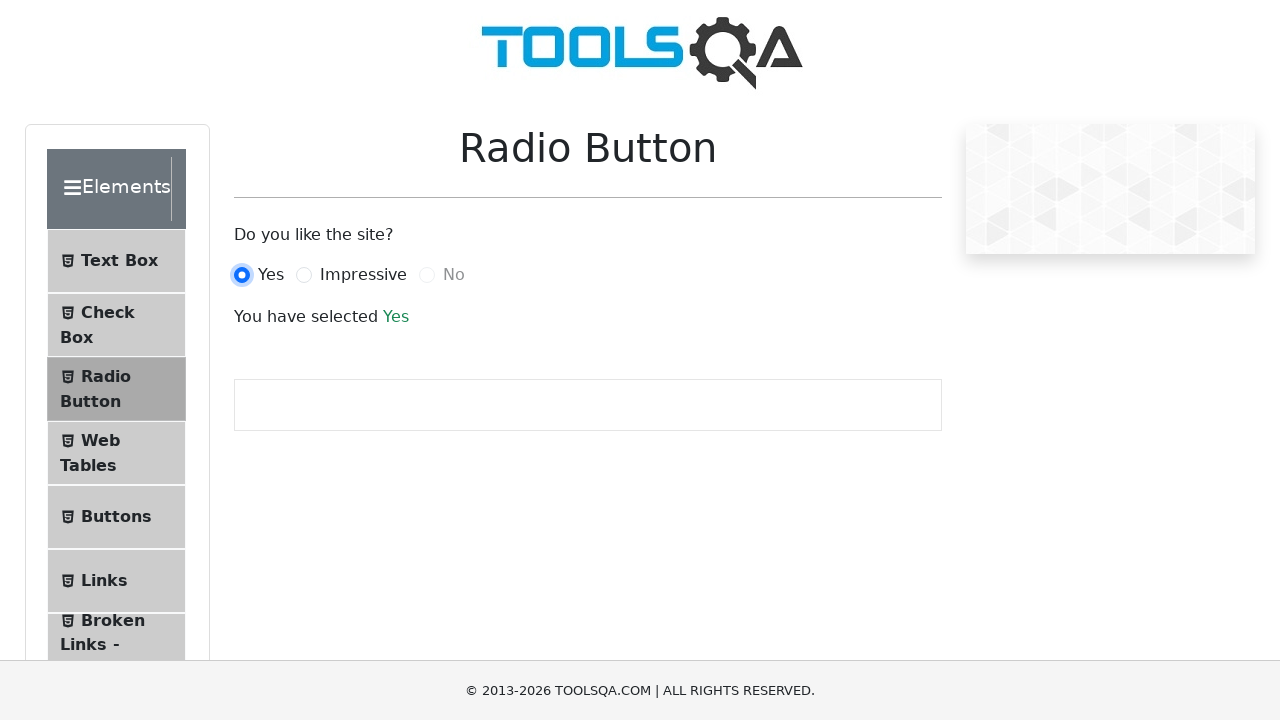

Verified that the 'Yes' radio button is selected
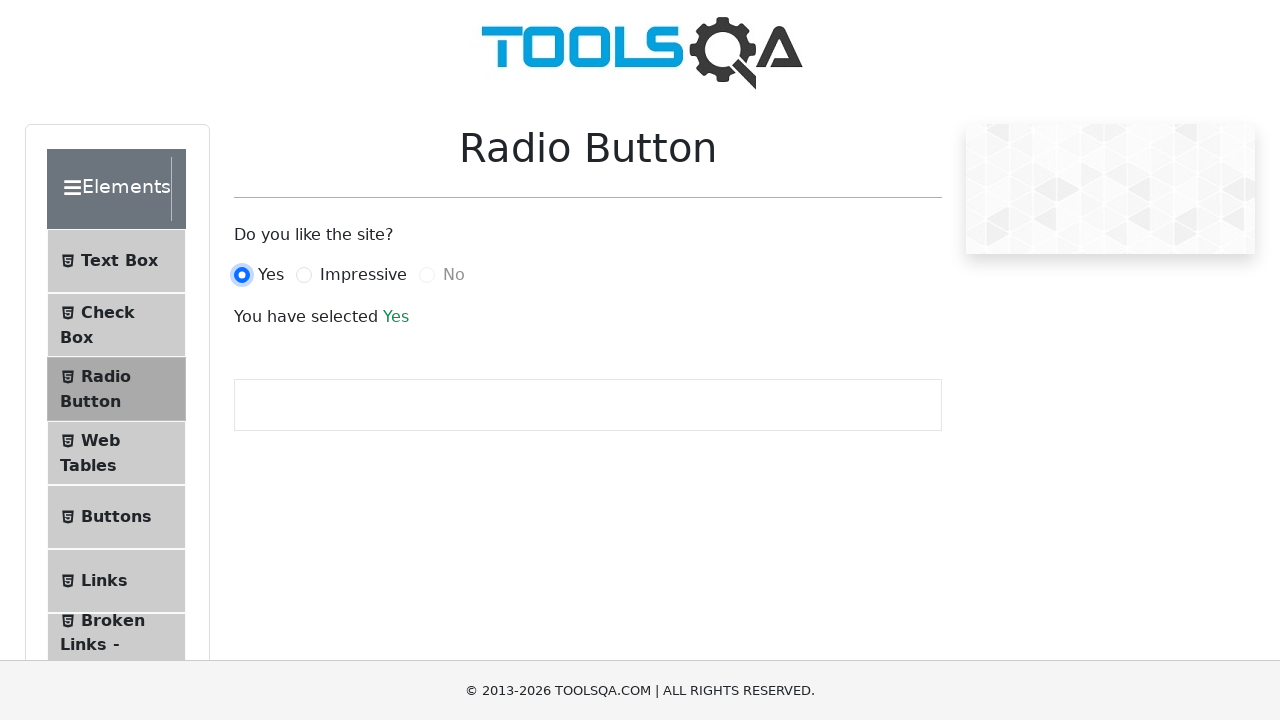

Checked if the 'No' radio button is enabled
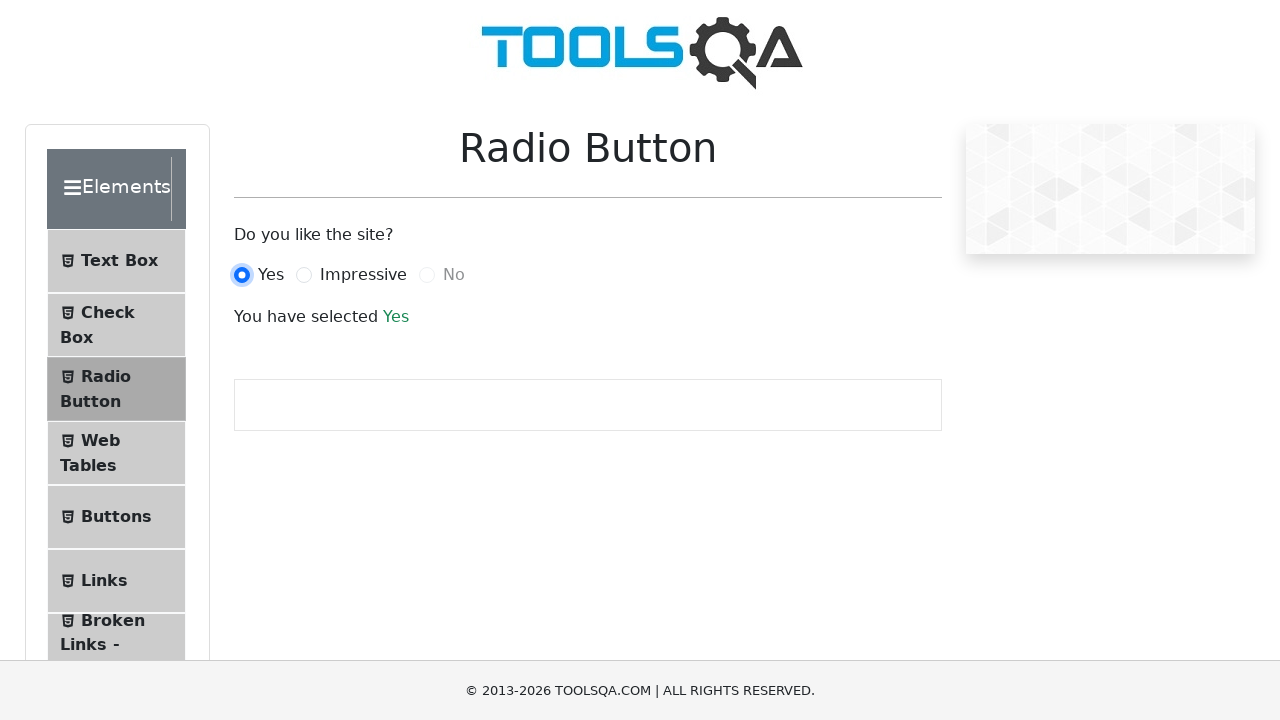

Confirmed that the 'No' radio button is disabled as expected
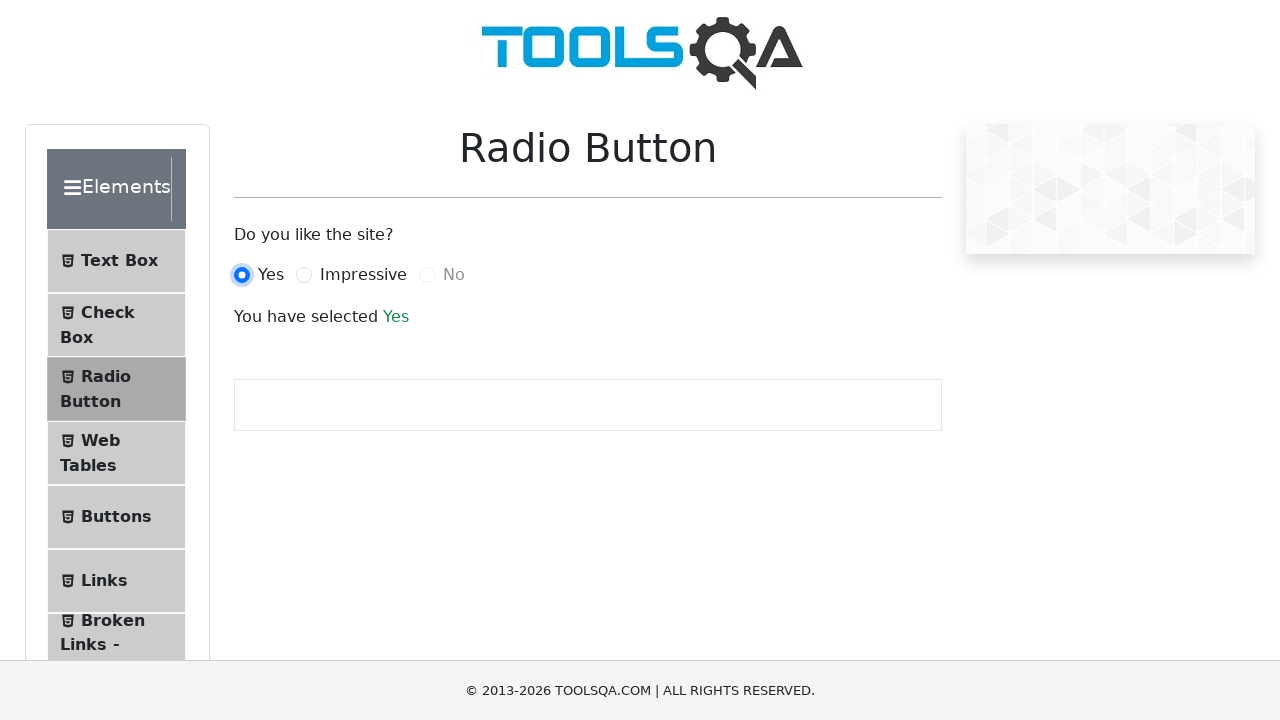

Verified that the selection confirmation message is displayed
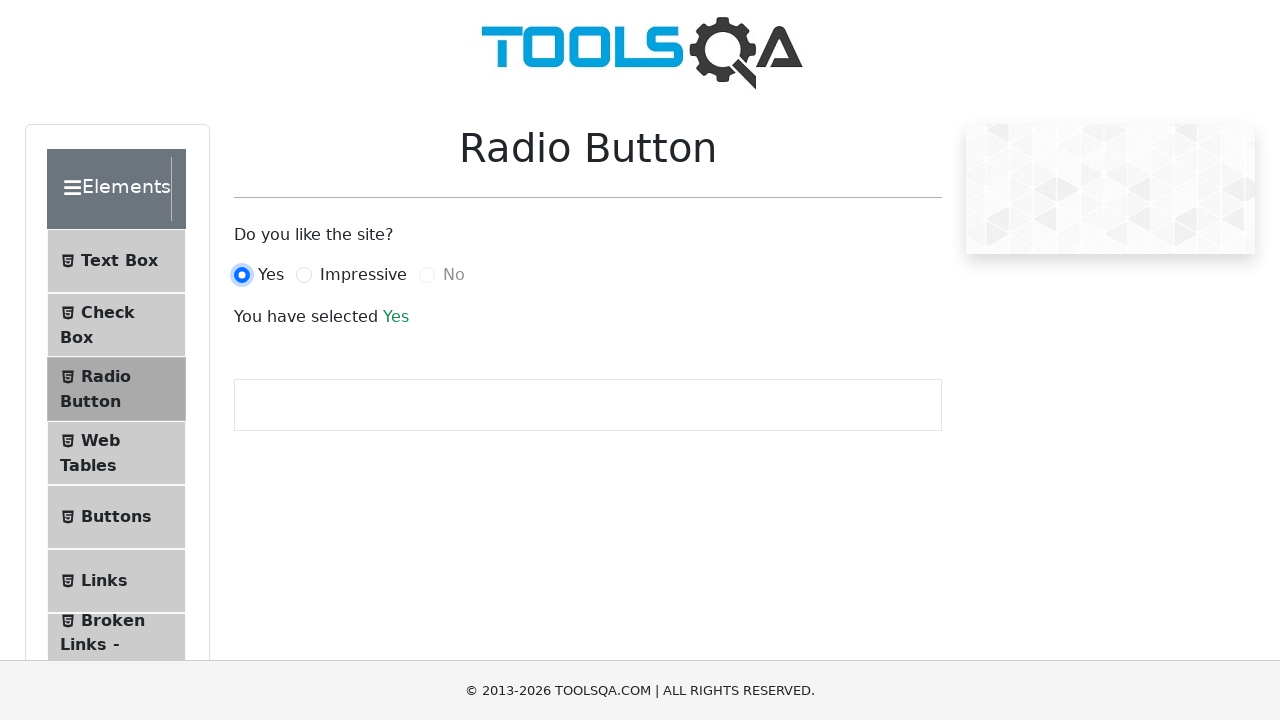

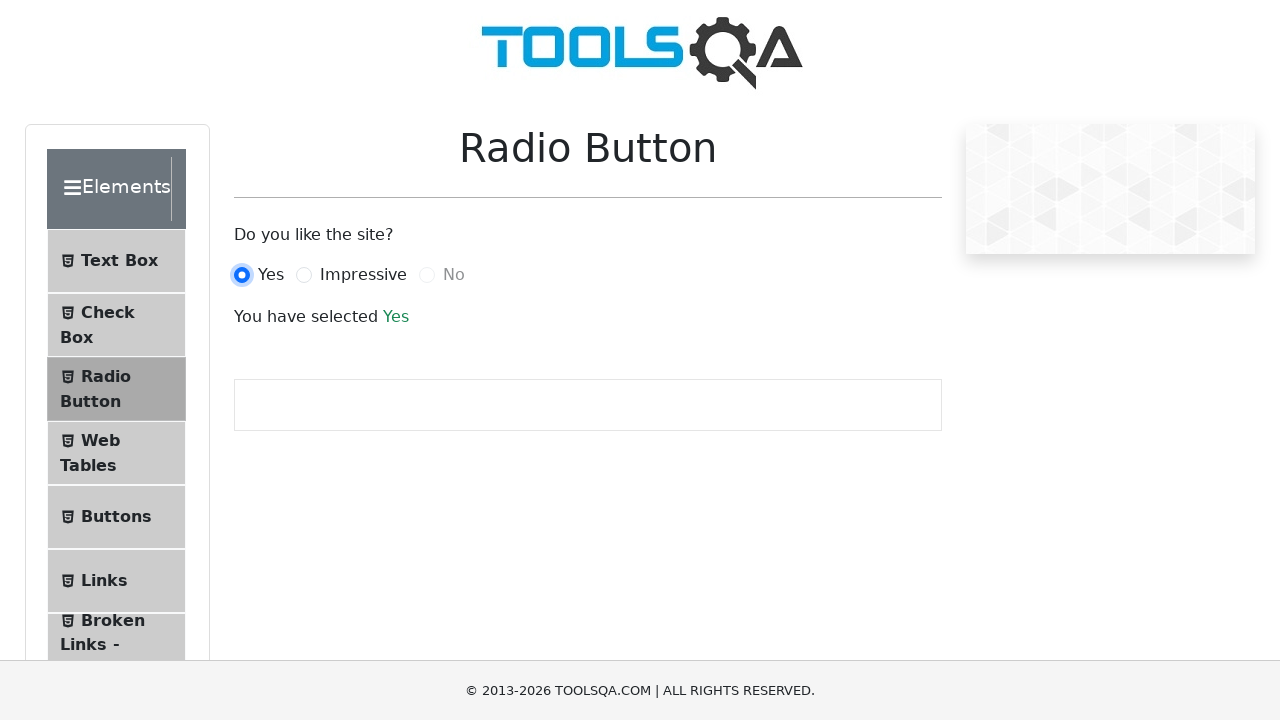